Tests addition with decimal values using increment/decrement buttons

Starting URL: https://www.globalsqa.com/angularJs-protractor/SimpleCalculator/

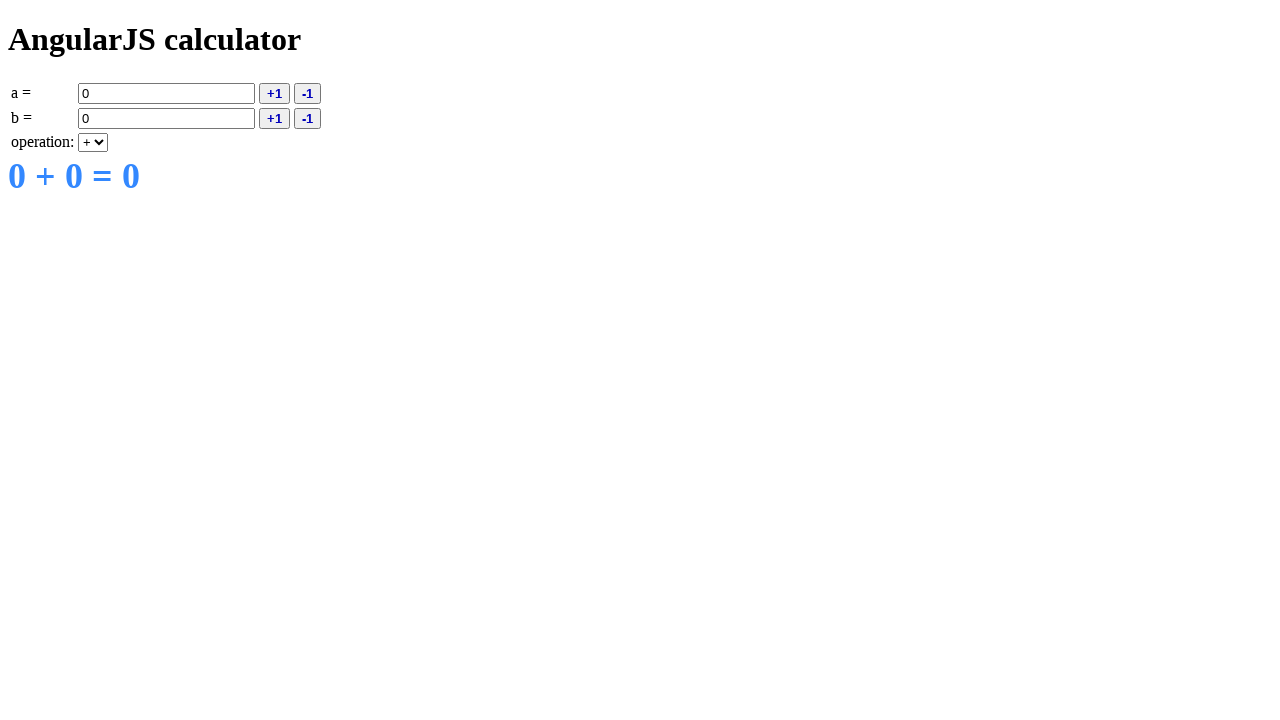

Filled decimal value A with 4.27 on input[ng-model='a']
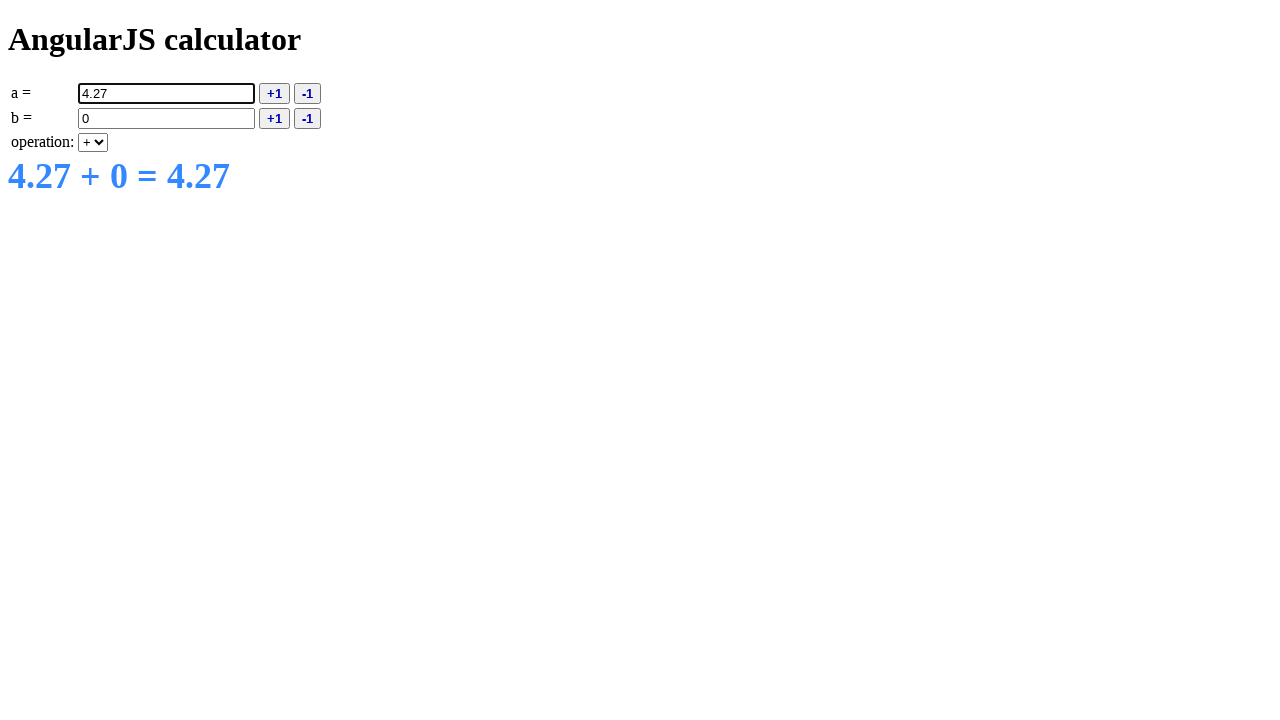

Clicked decrement A button at (308, 93) on button[ng-click='deca()']
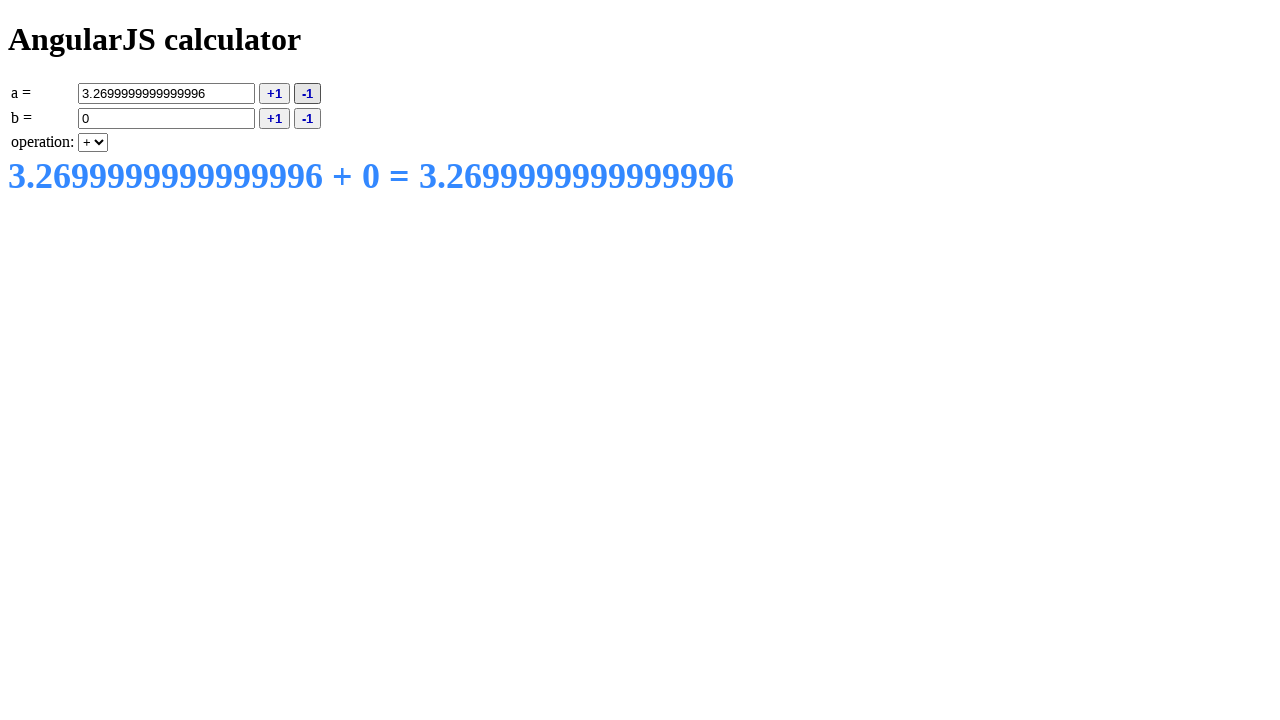

Selected addition operation on select[ng-model='operation']
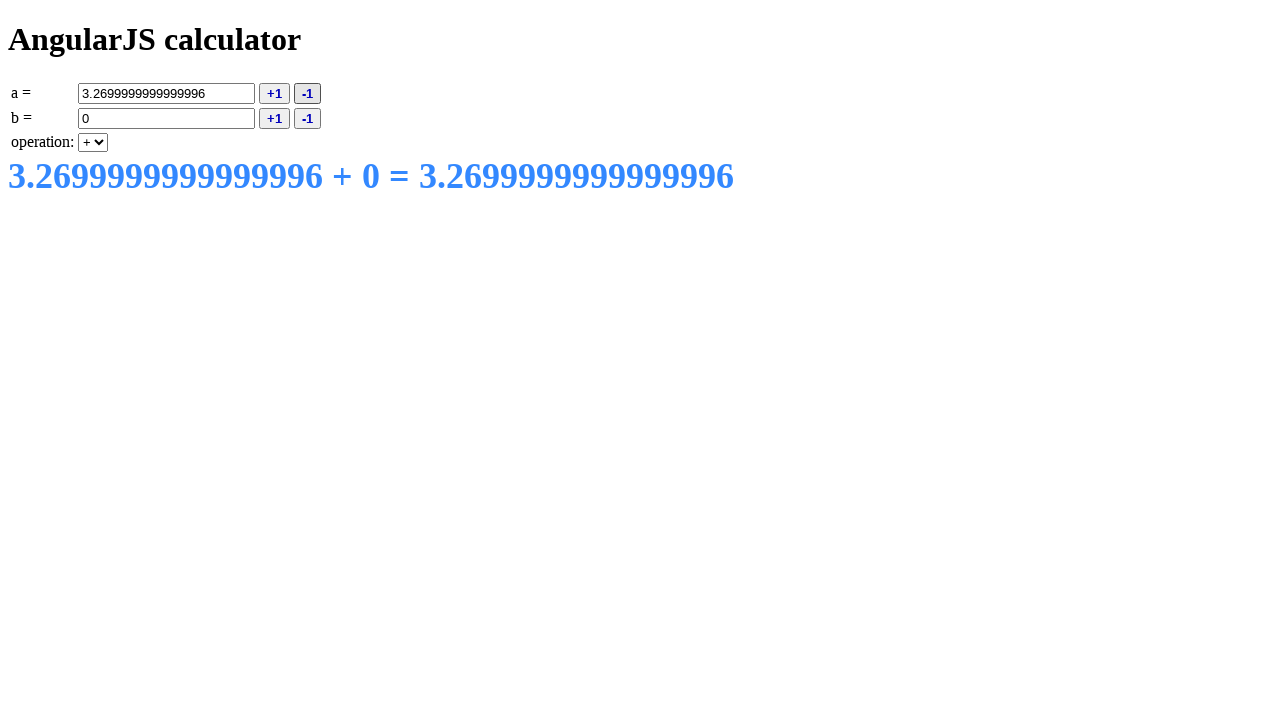

Filled decimal value B with -2.17 on input[ng-model='b']
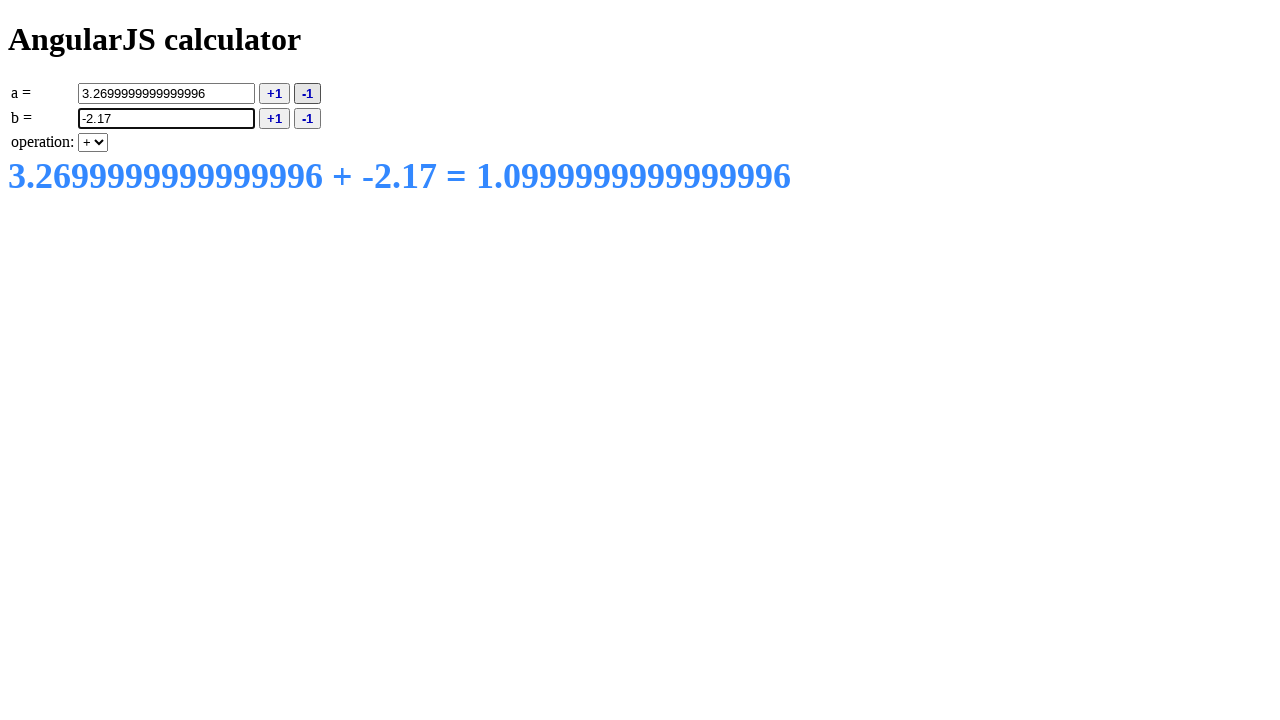

Clicked increment B button at (274, 118) on button[ng-click='incb()']
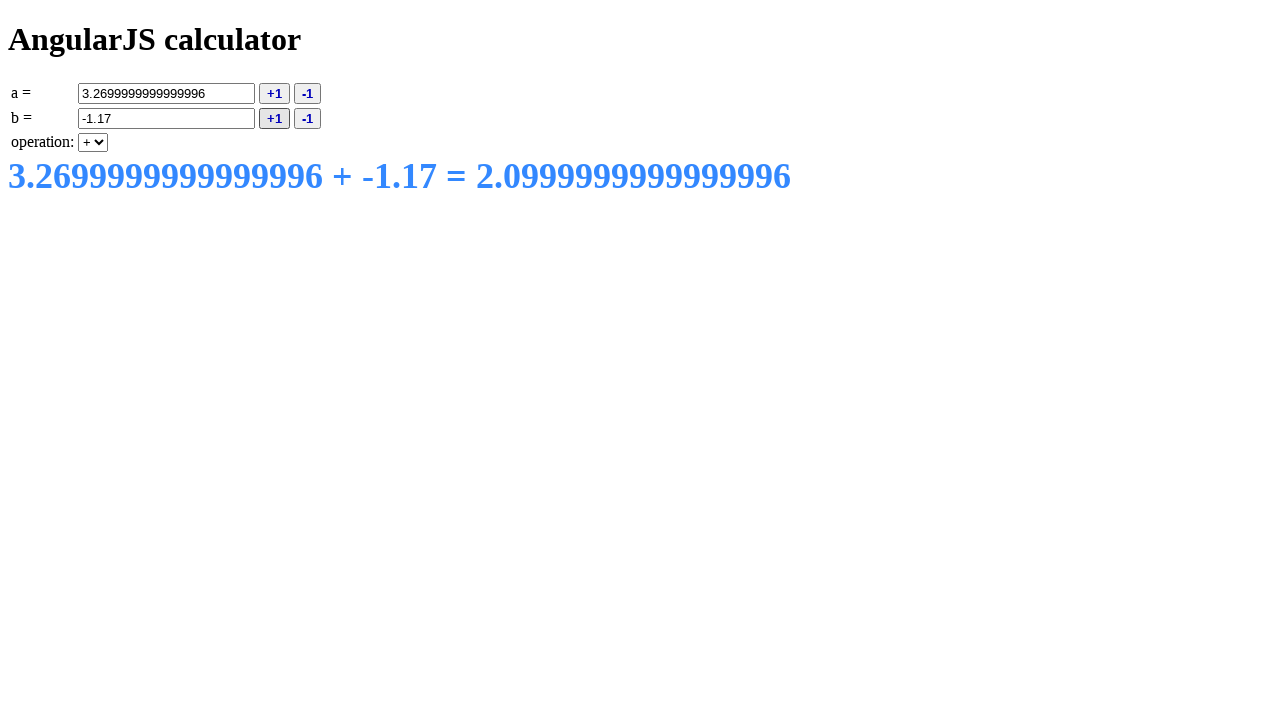

Result element loaded and displayed
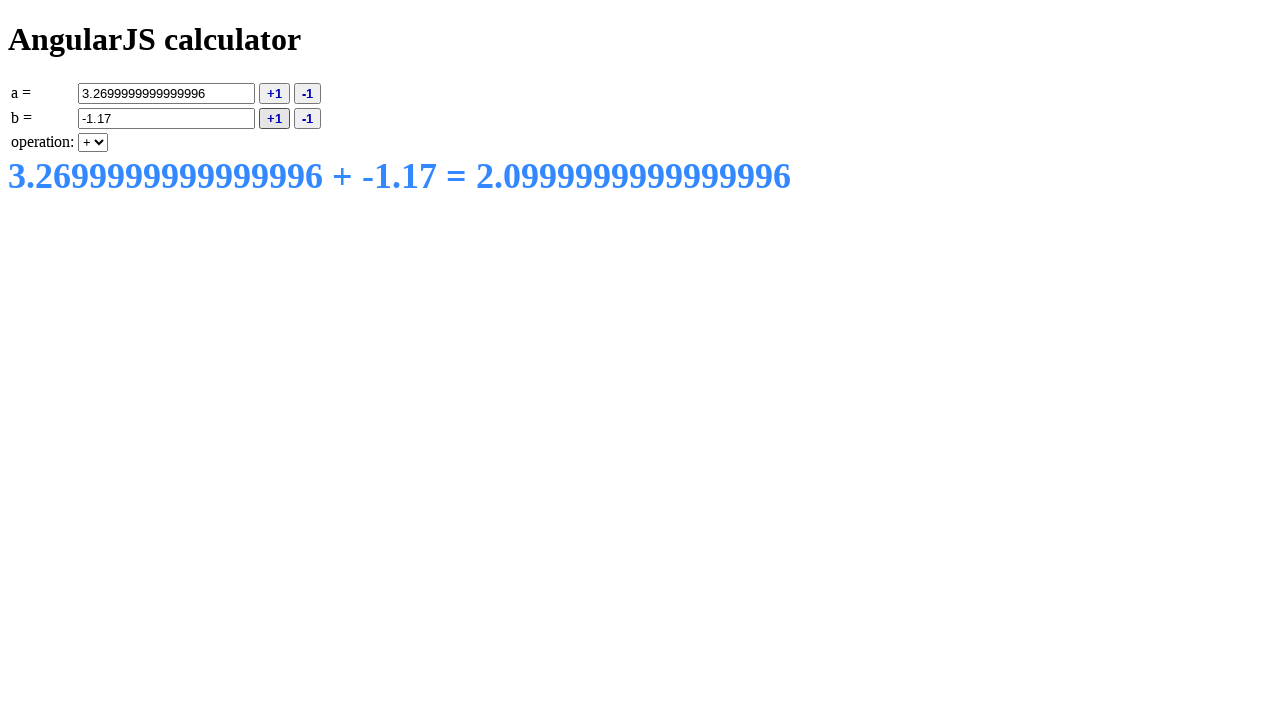

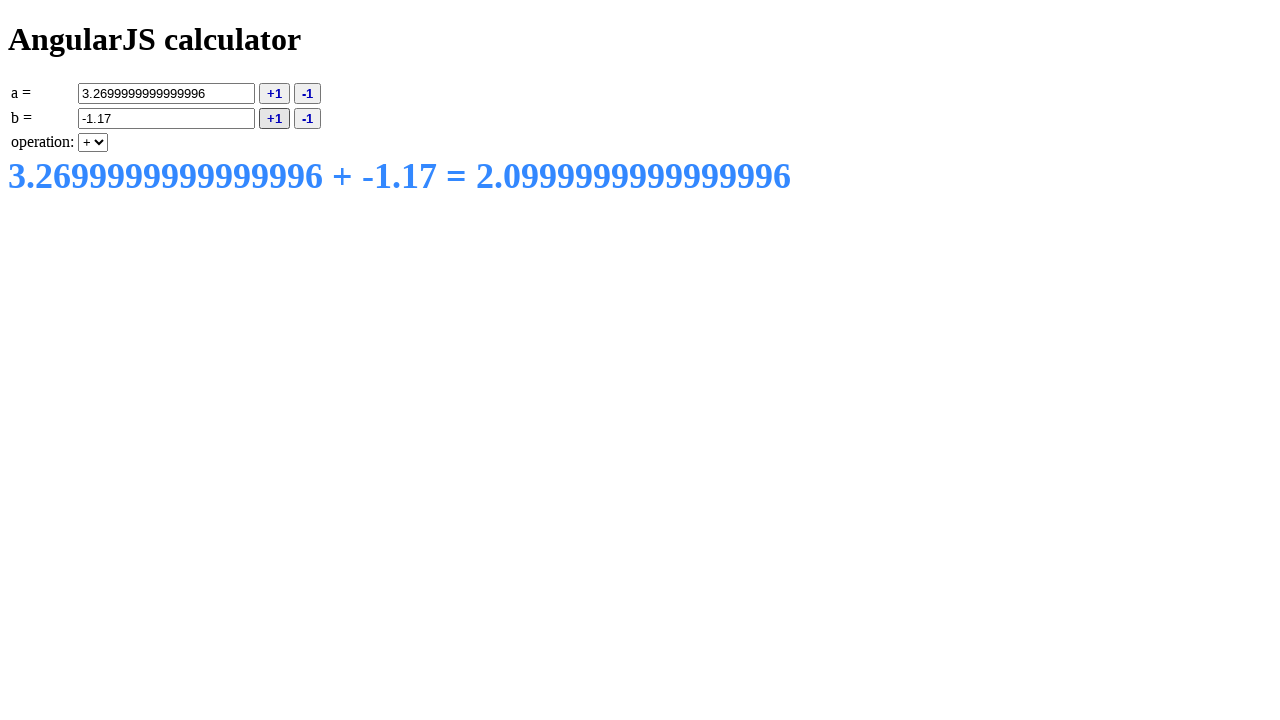